Tests navigation by clicking a link with dynamically calculated text (based on pi^e * 10000), then fills out a form with personal information (first name, last name, city, country) and submits it.

Starting URL: http://suninjuly.github.io/find_link_text

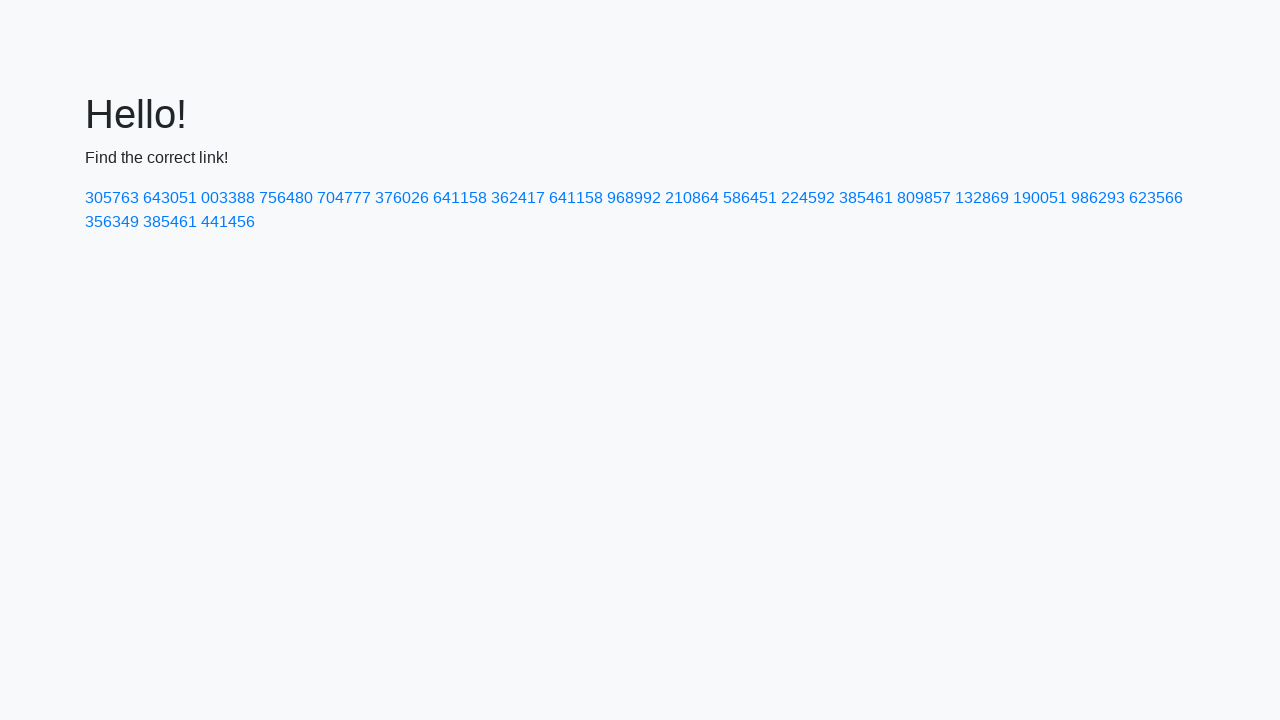

Clicked link with dynamically calculated text: 224592 at (808, 198) on text=224592
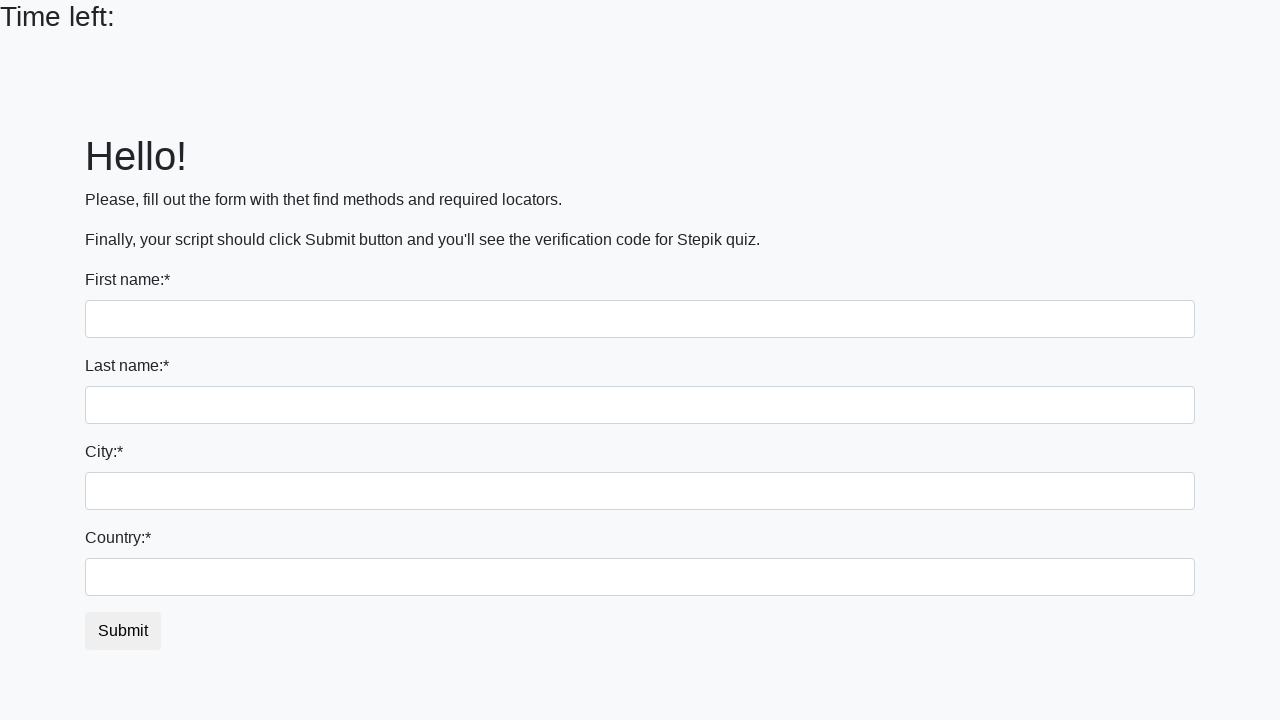

Filled first name field with 'Ivan' on input
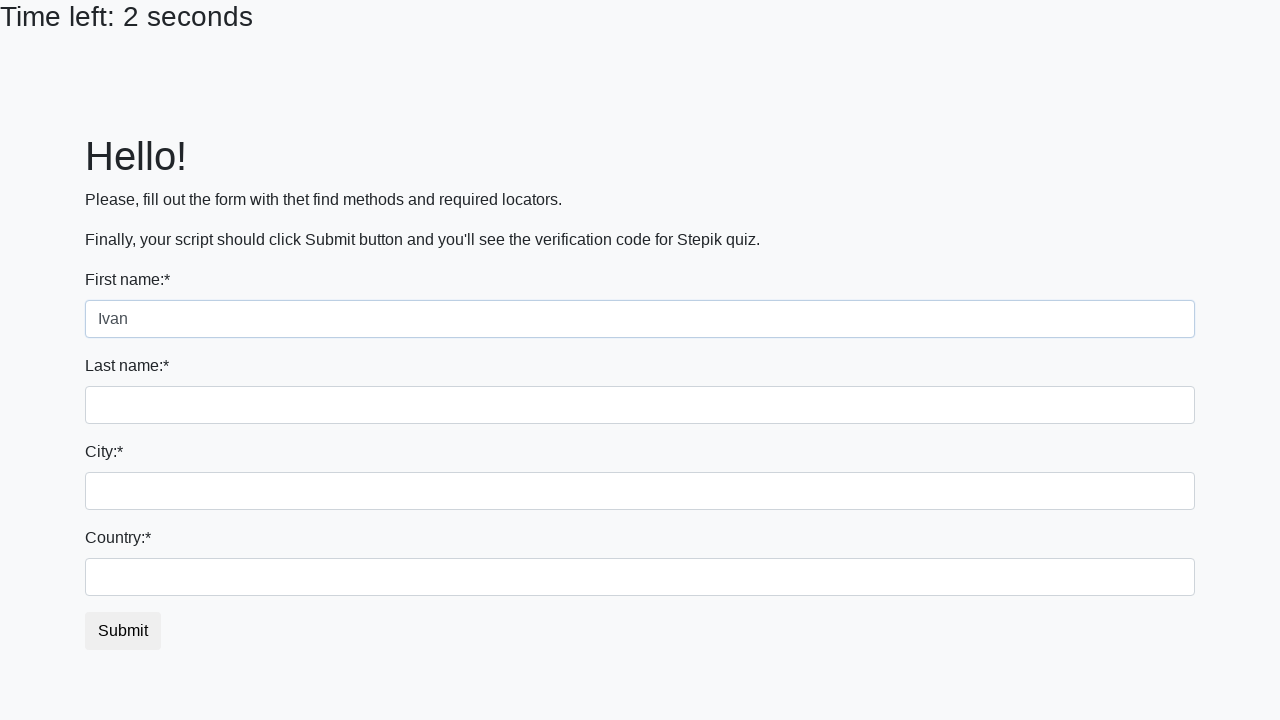

Filled last name field with 'Petrov' on input[name='last_name']
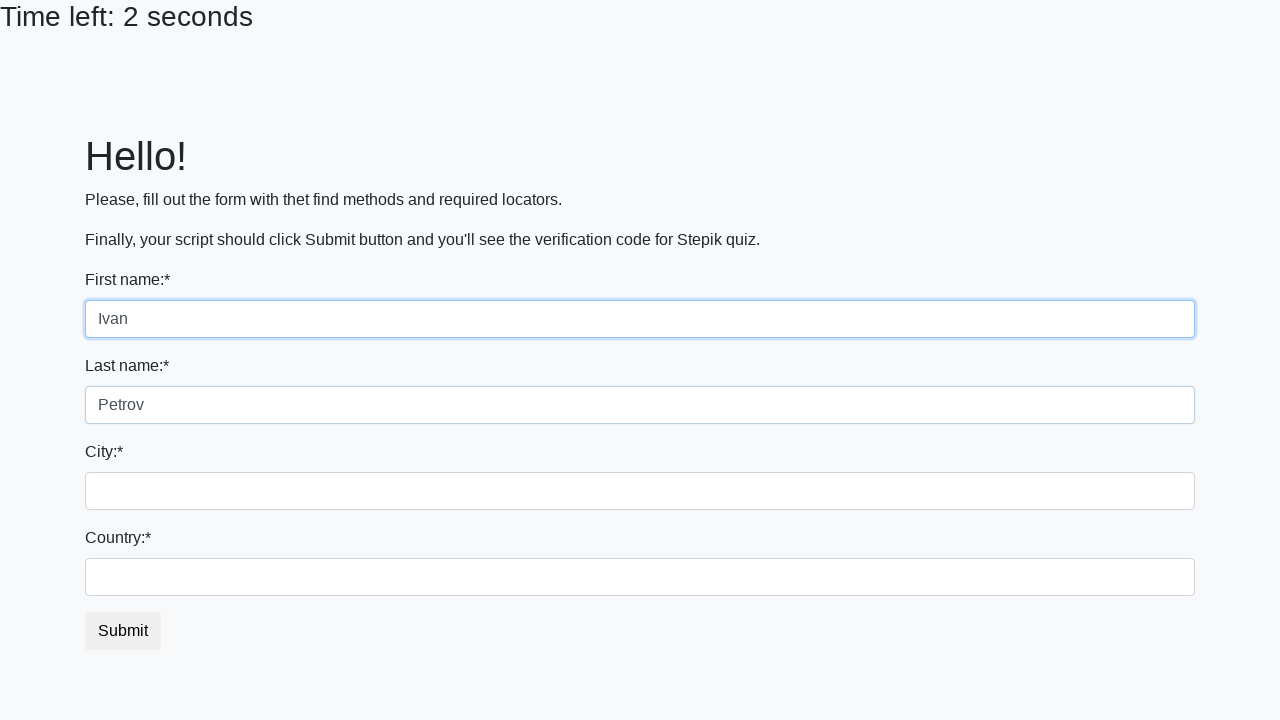

Filled city field with 'Smolensk' on .city
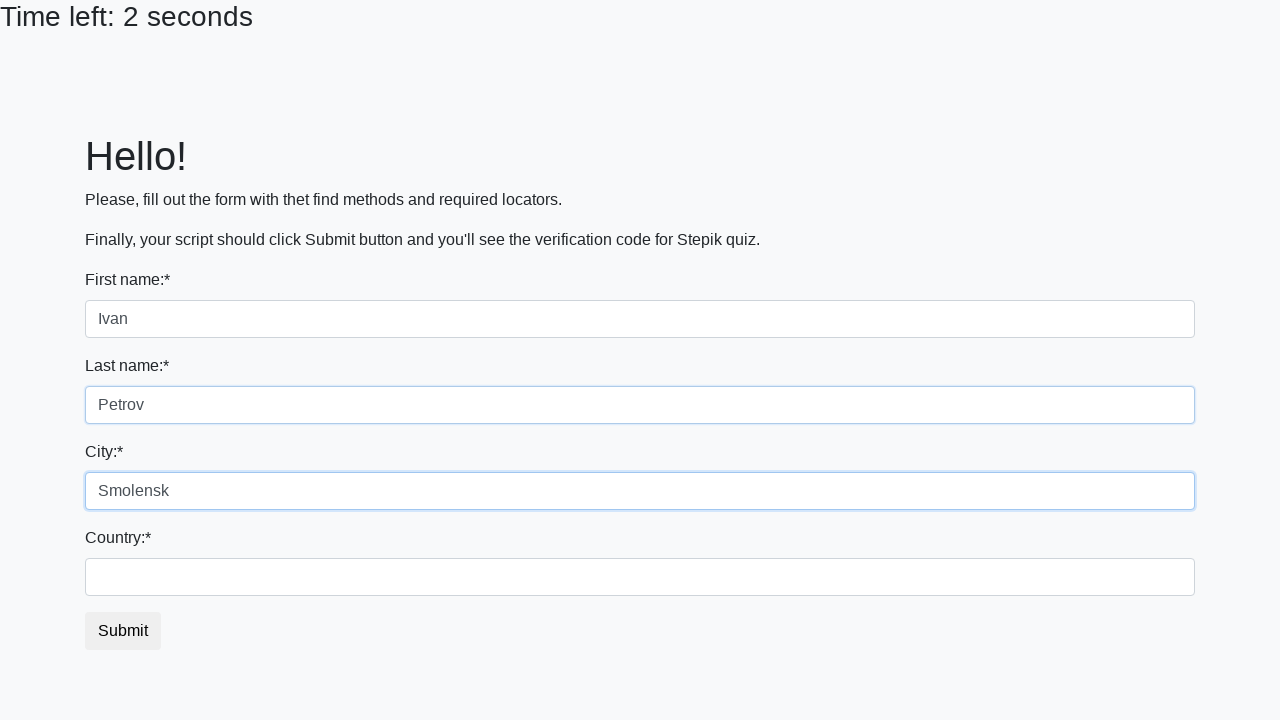

Filled country field with 'UA' on #country
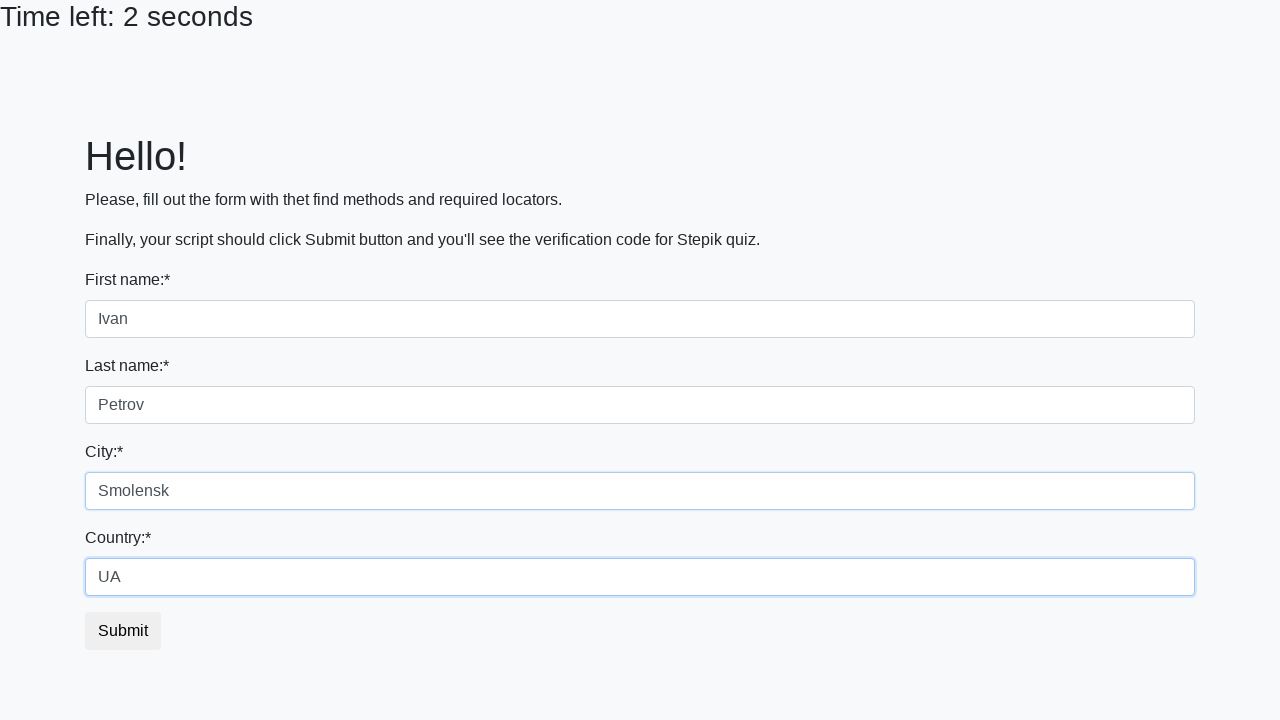

Clicked submit button to submit form at (123, 631) on button.btn
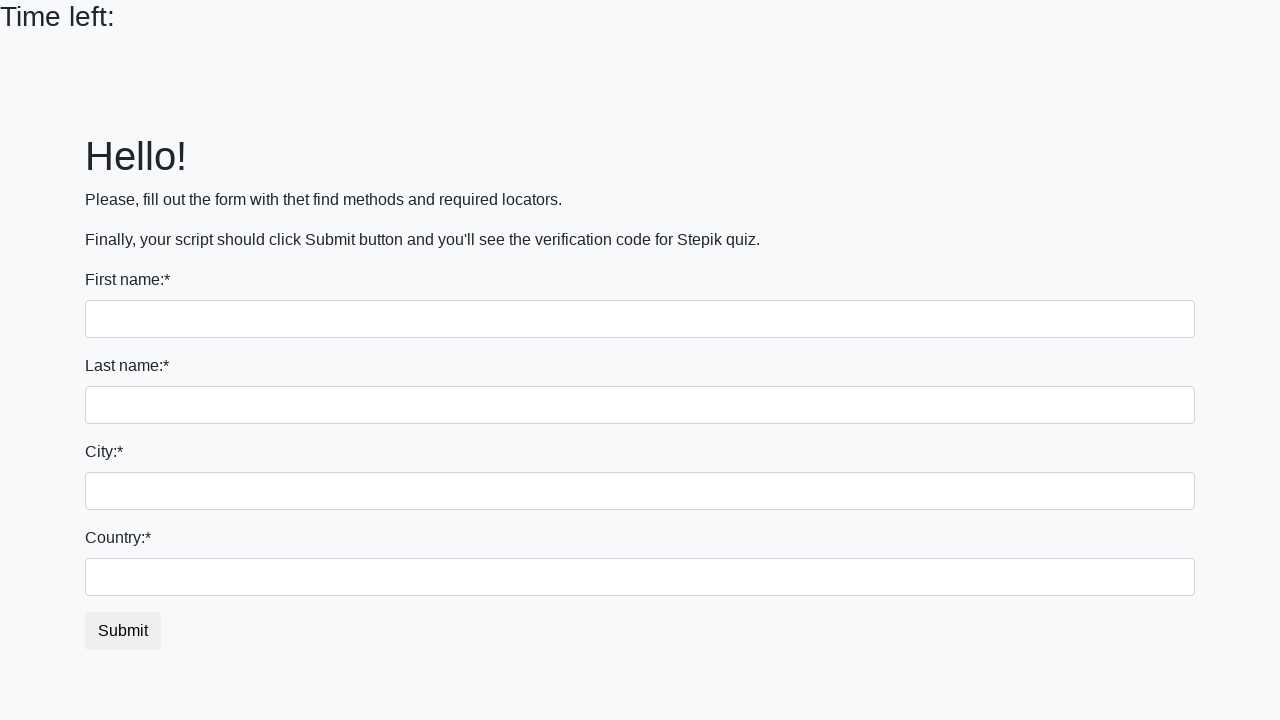

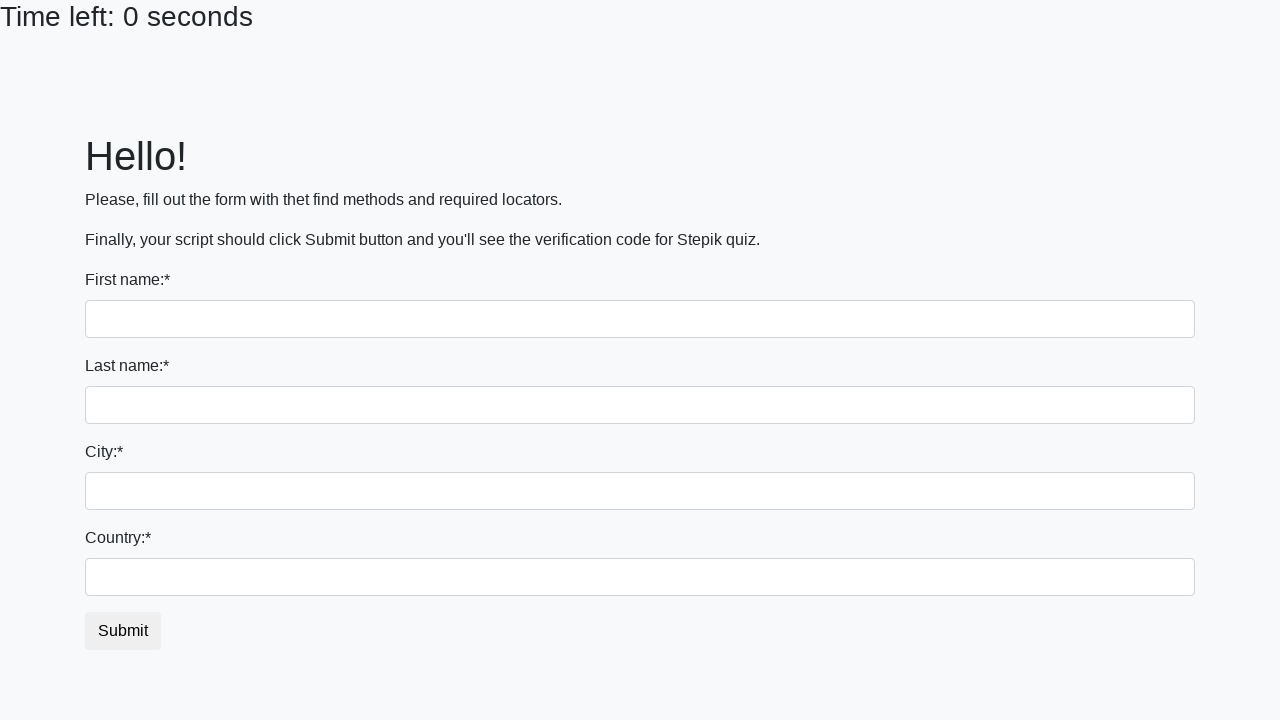